Tests a jQuery UI price range slider by dragging the minimum slider handle to the right and the maximum slider handle to the left to adjust the price range.

Starting URL: https://www.jqueryscript.net/demo/Price-Range-Slider-jQuery-UI/

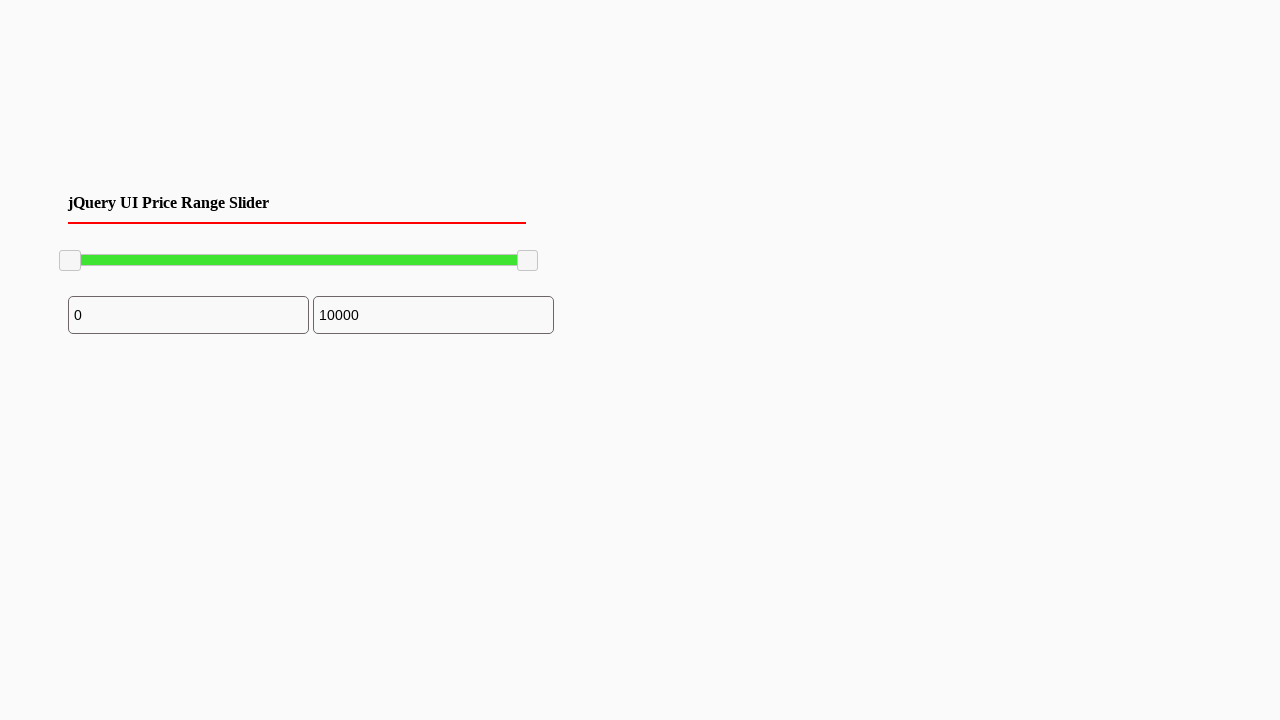

Located minimum slider handle
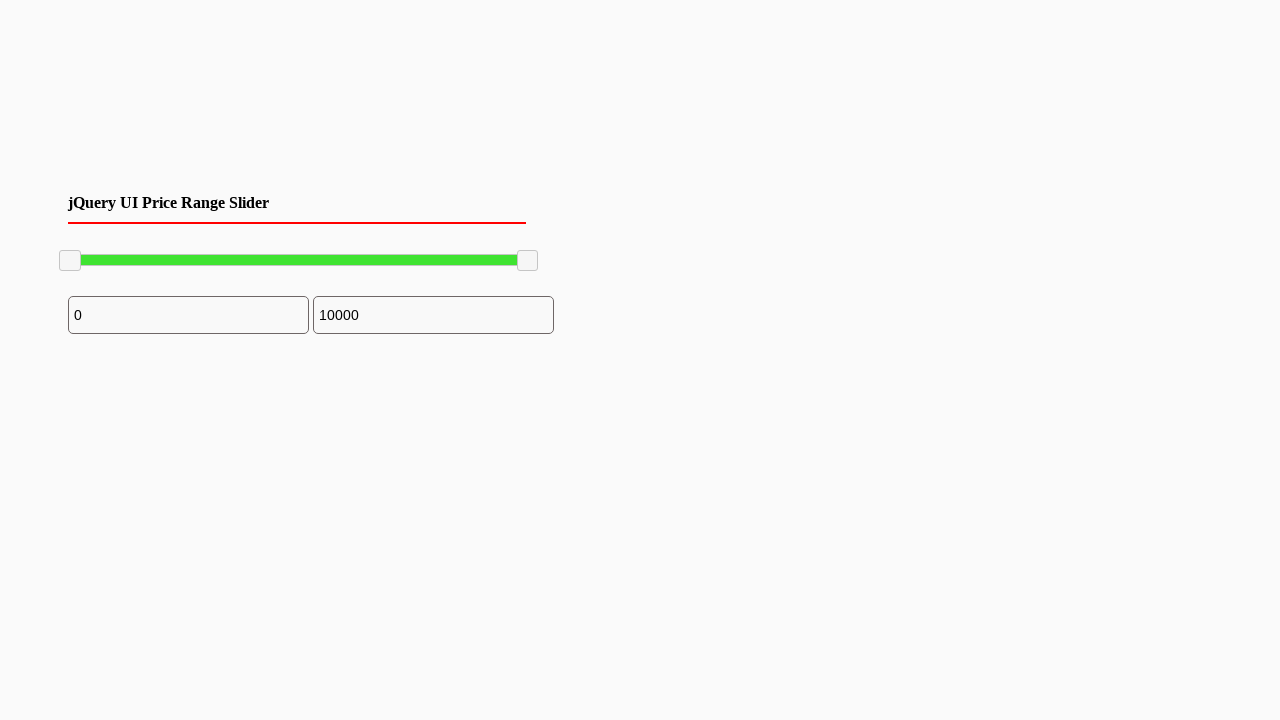

Retrieved bounding box of minimum slider handle
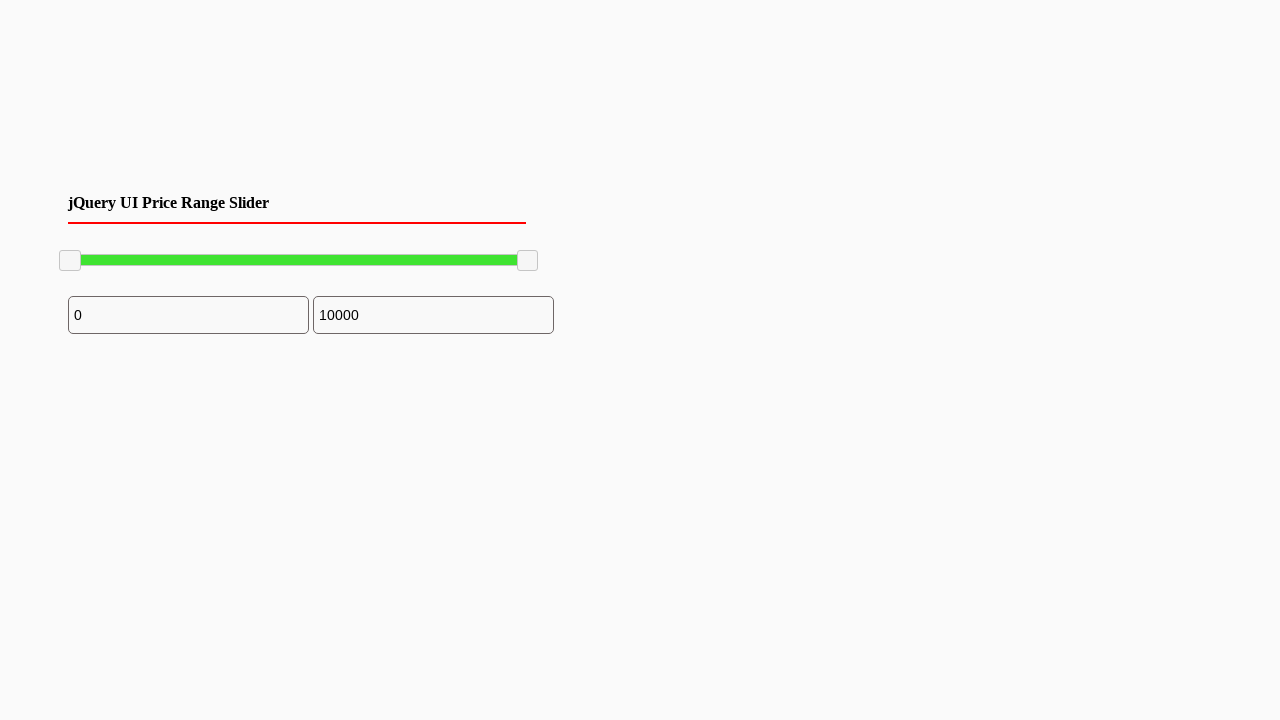

Moved mouse to center of minimum slider handle at (70, 261)
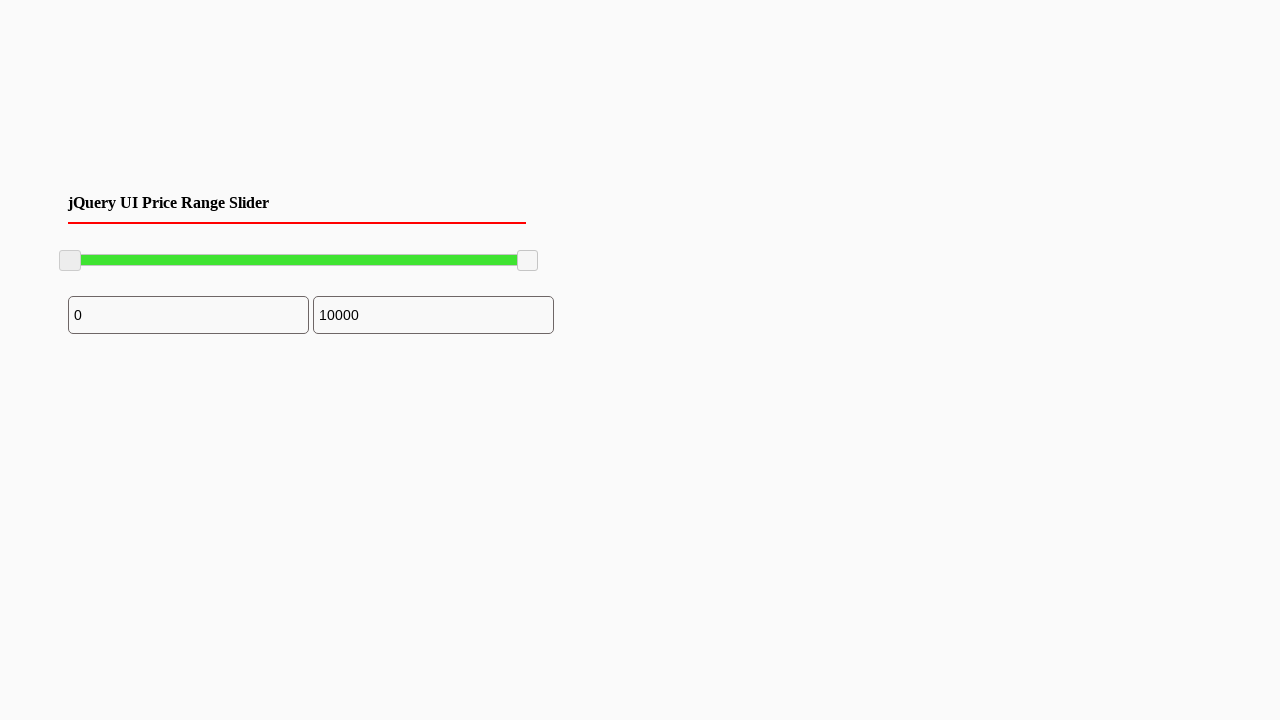

Pressed mouse button down on minimum slider handle at (70, 261)
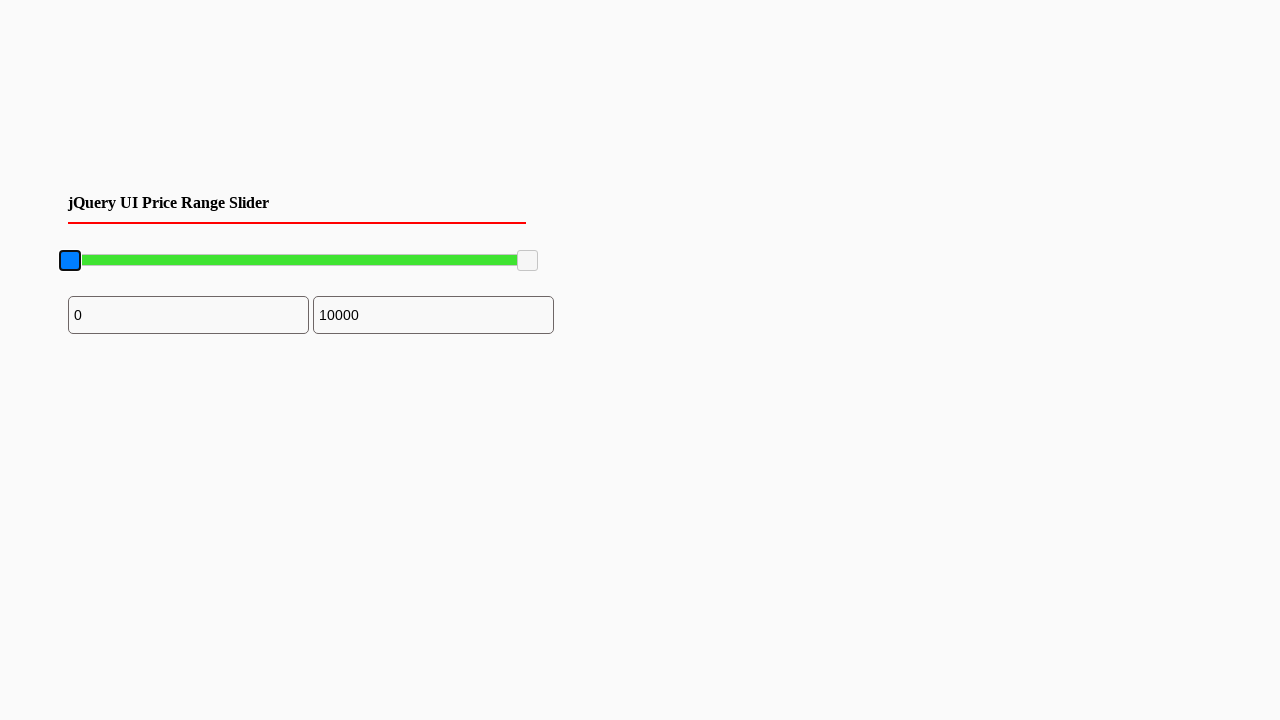

Dragged minimum slider handle 100 pixels to the right at (170, 261)
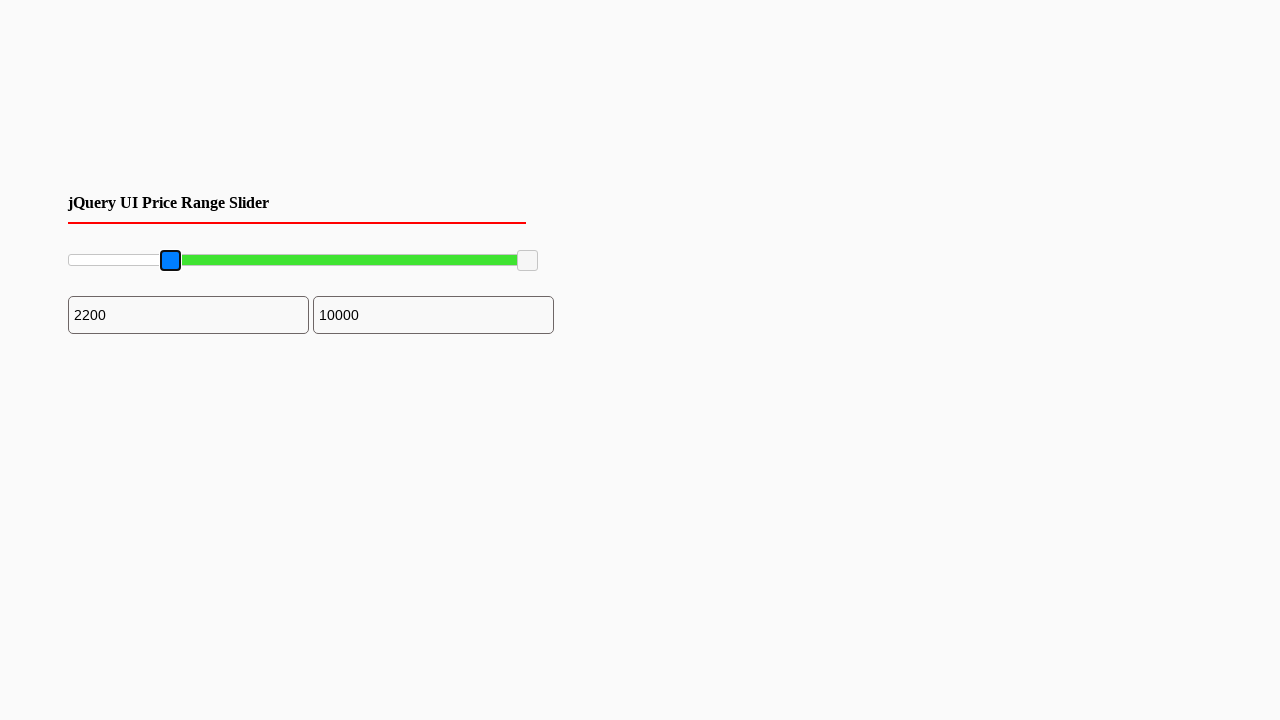

Released mouse button on minimum slider handle at (170, 261)
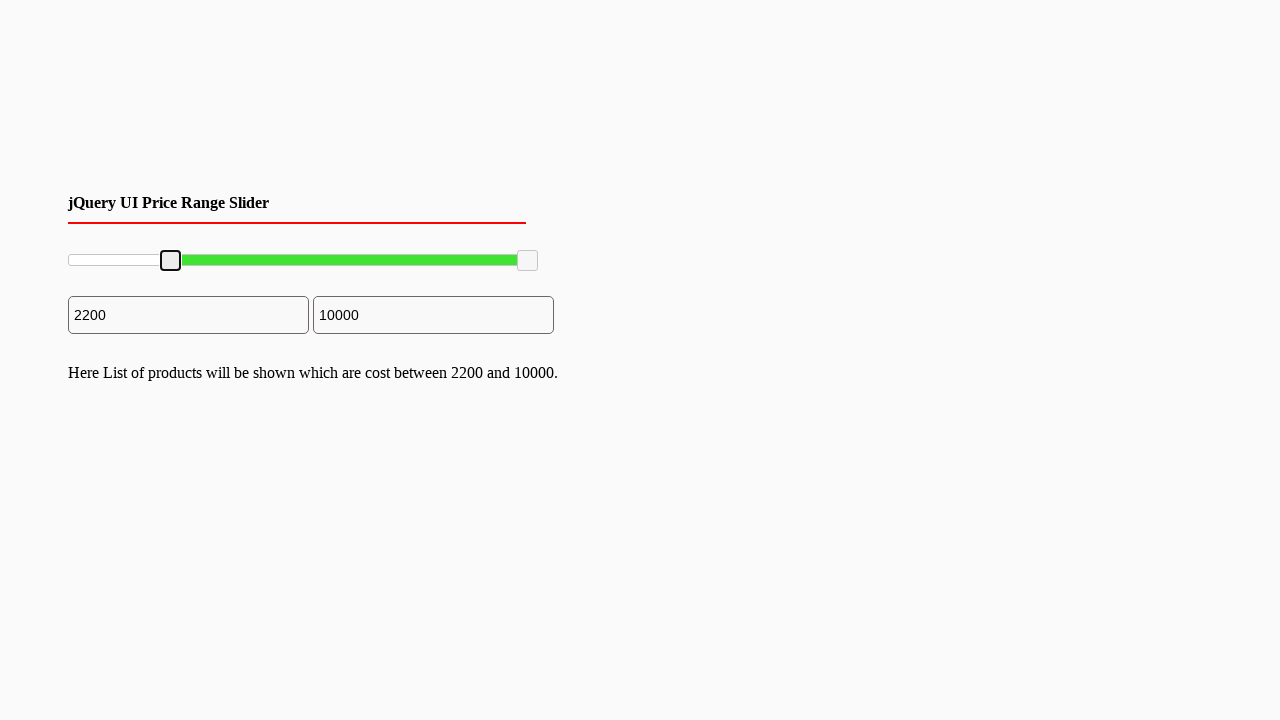

Located maximum slider handle
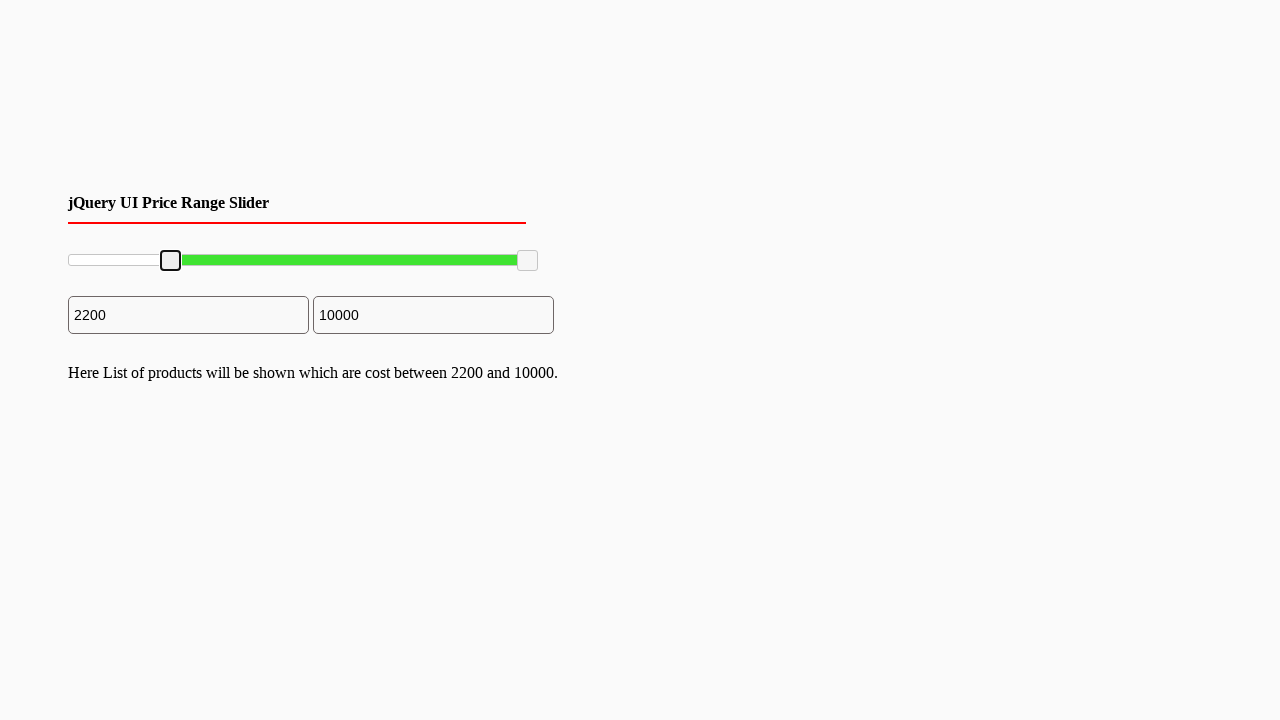

Retrieved bounding box of maximum slider handle
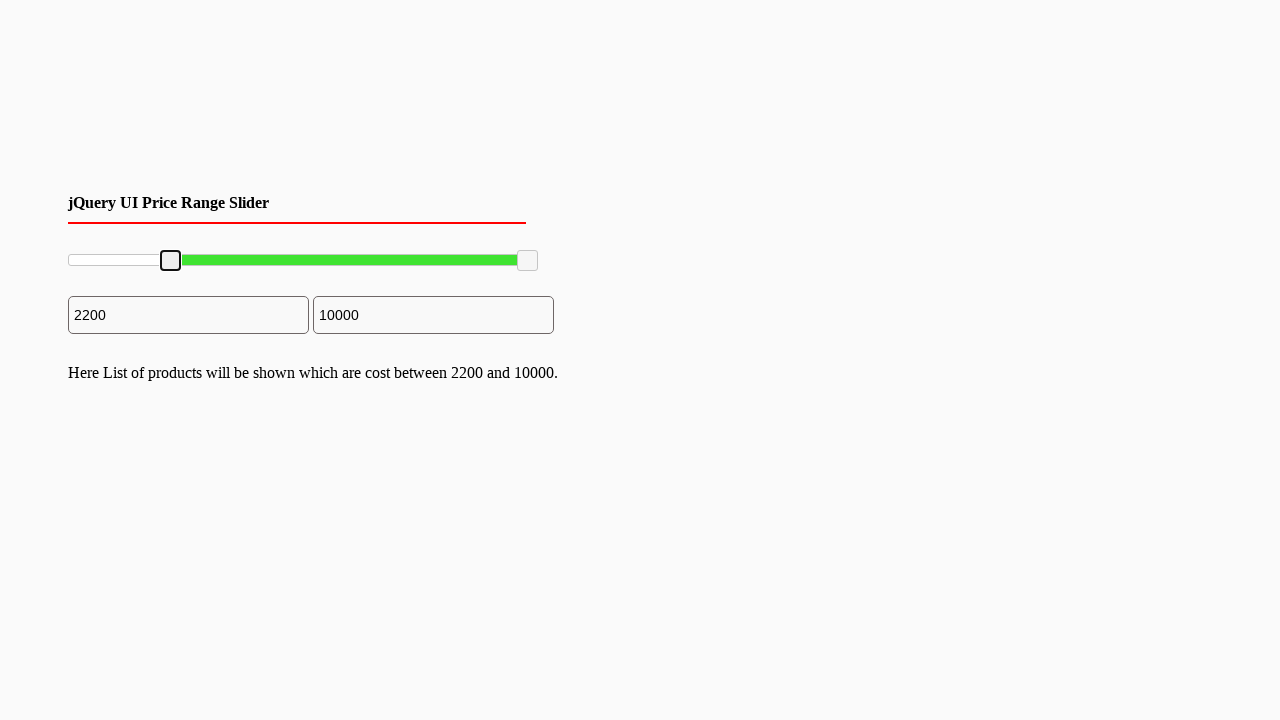

Moved mouse to center of maximum slider handle at (528, 261)
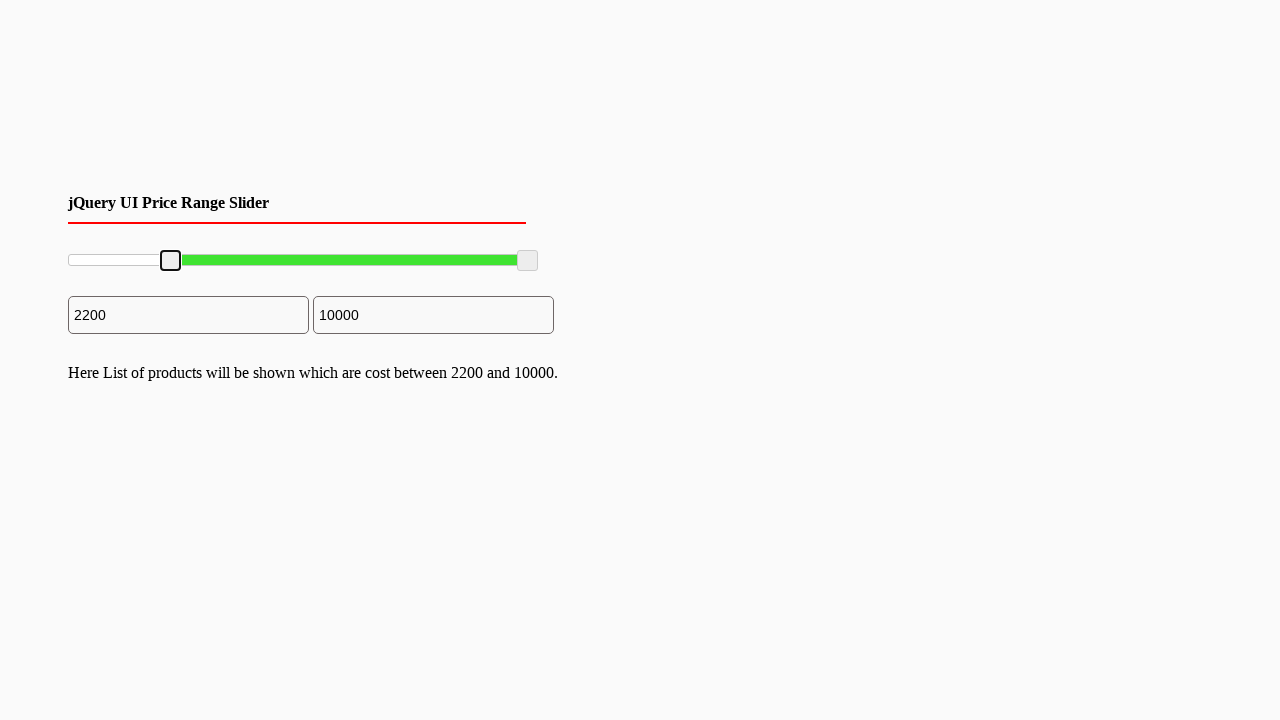

Pressed mouse button down on maximum slider handle at (528, 261)
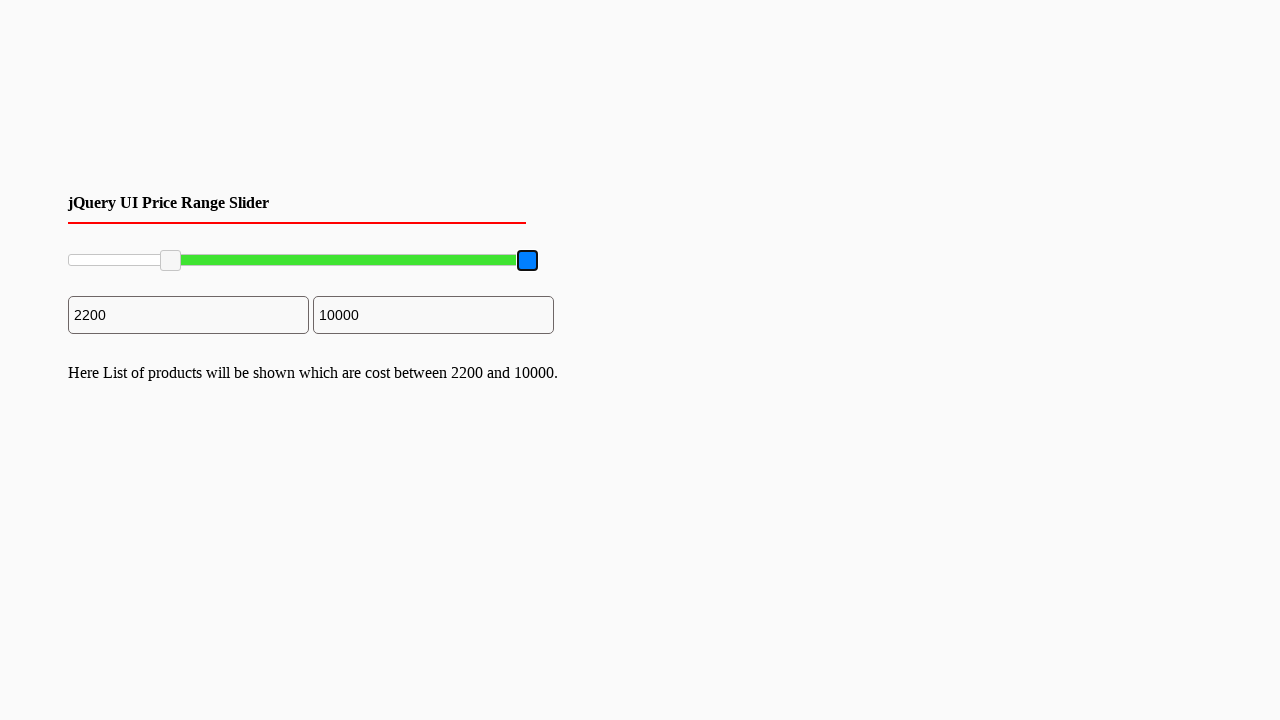

Dragged maximum slider handle 100 pixels to the left at (428, 261)
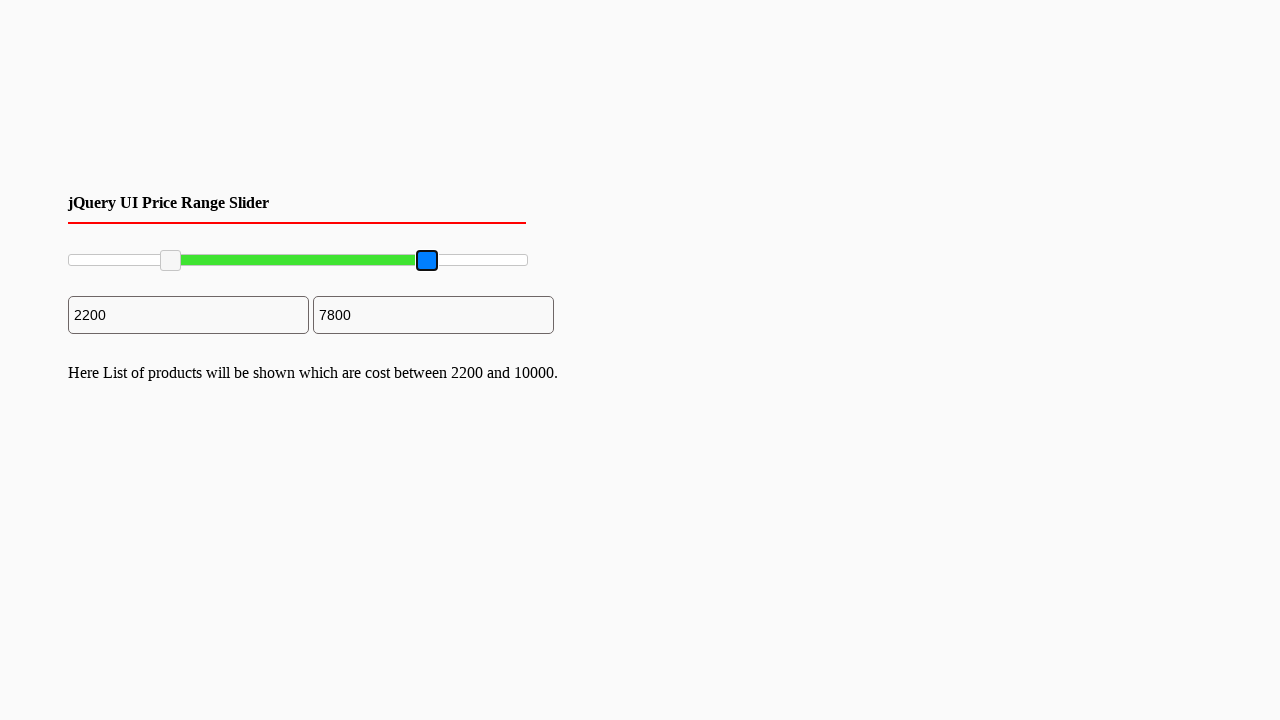

Released mouse button on maximum slider handle at (428, 261)
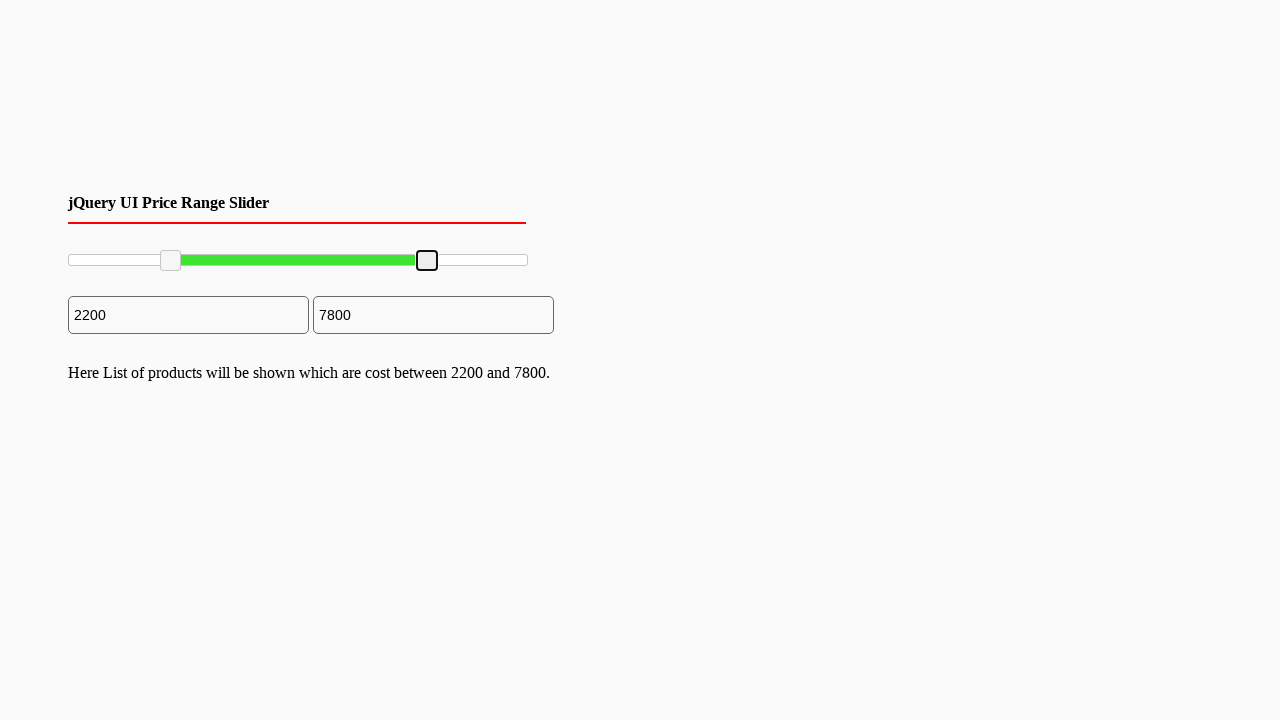

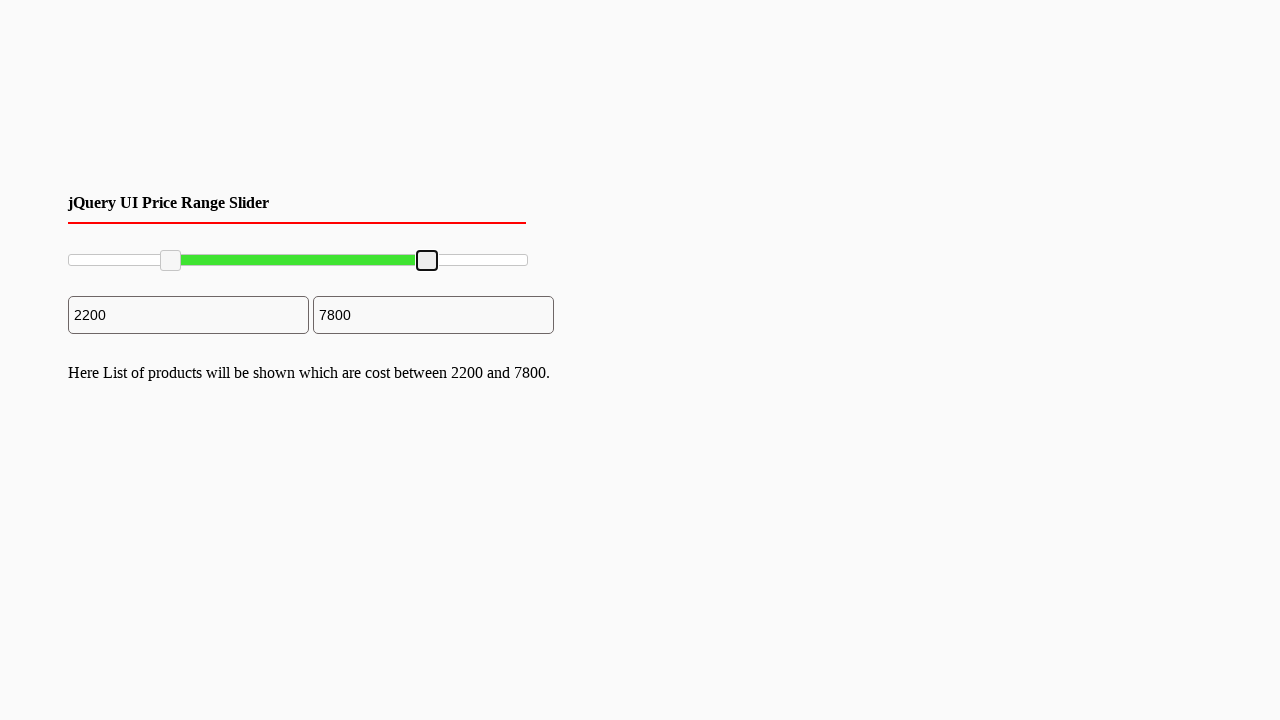